Navigates to a Zillow real estate listings page for a specific zip code, scrolls to load more content, and verifies that property listings are displayed in the search results grid.

Starting URL: https://www.zillow.com/hialeah-fl-33012/

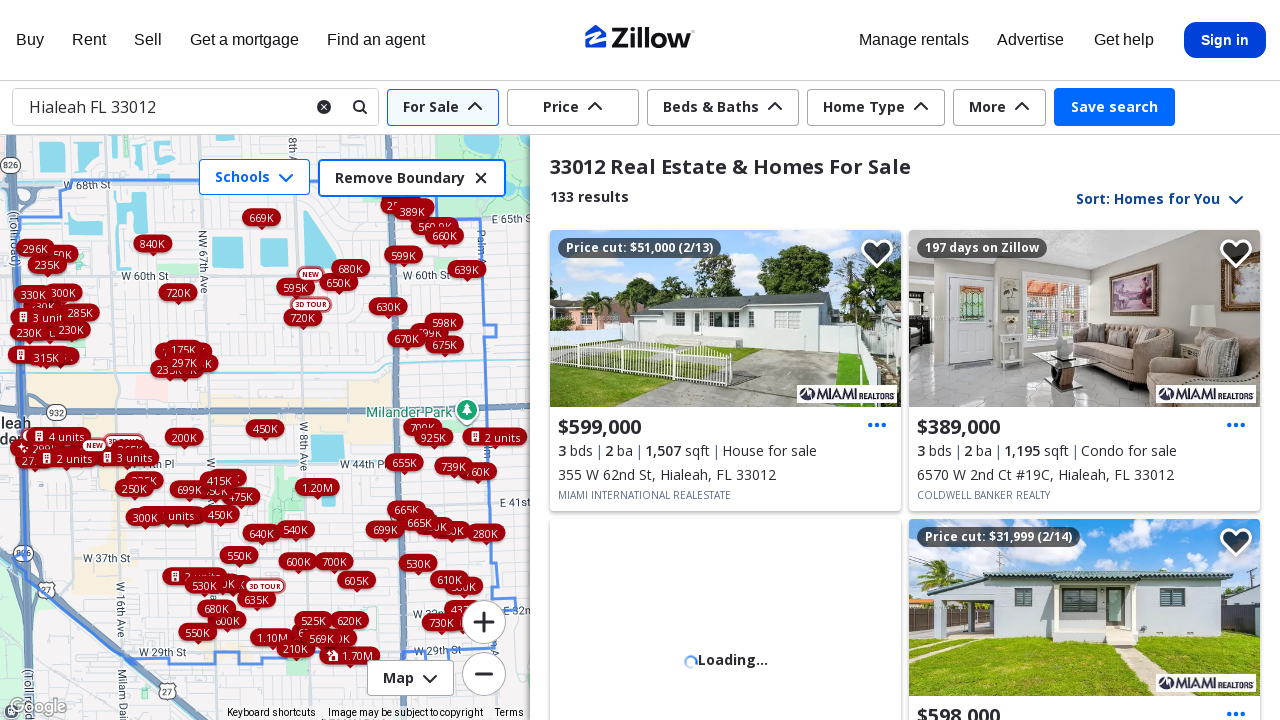

Waited 2 seconds for initial page load
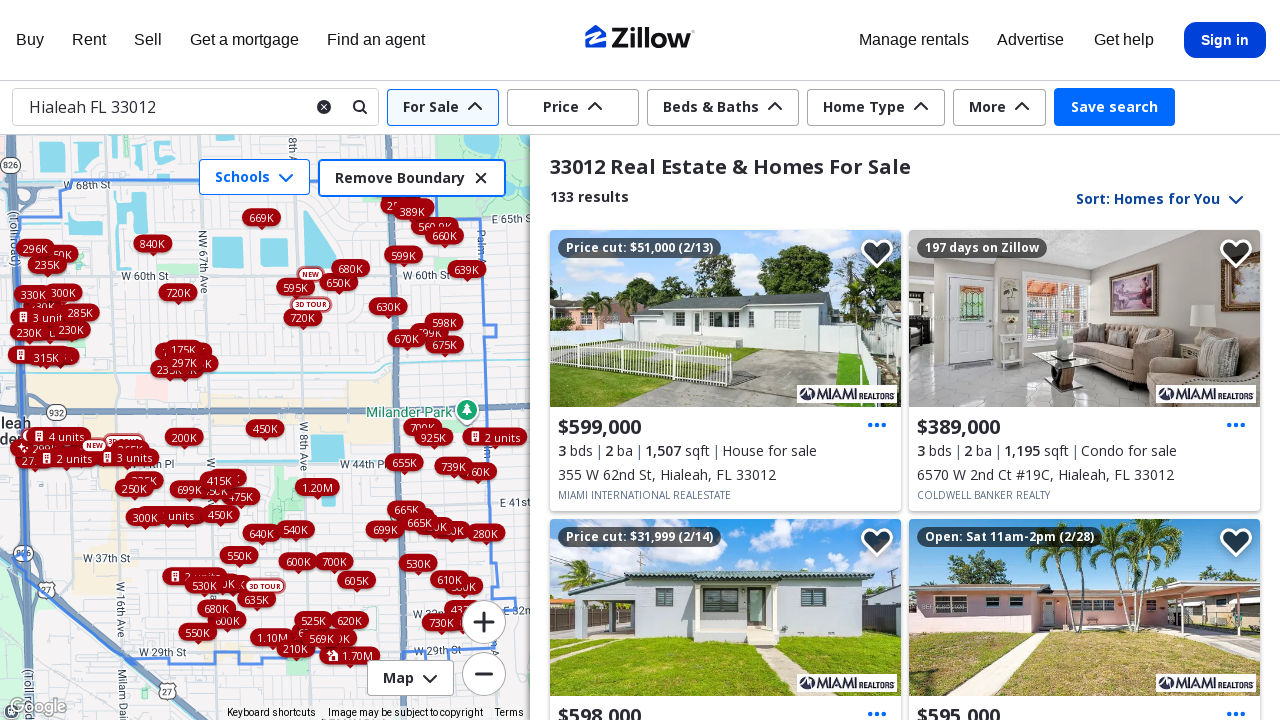

Scrolled to bottom of page to load more listings
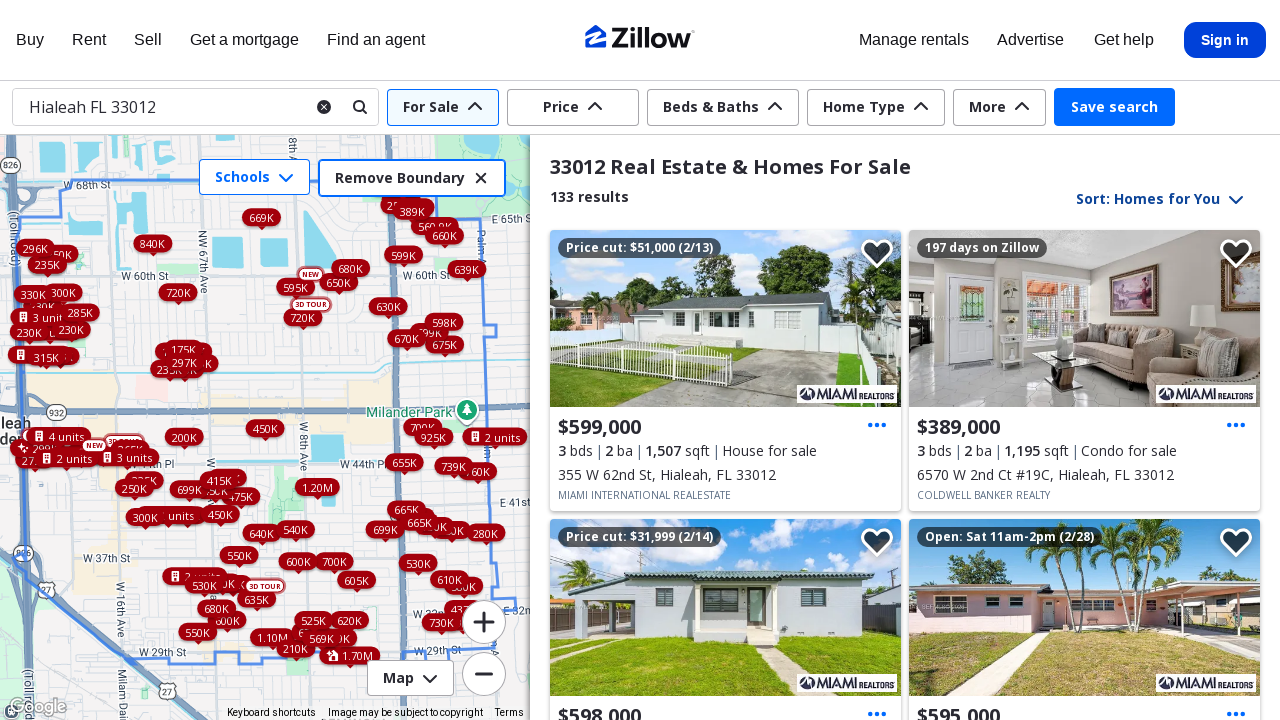

Waited 2 seconds for content to load after scroll
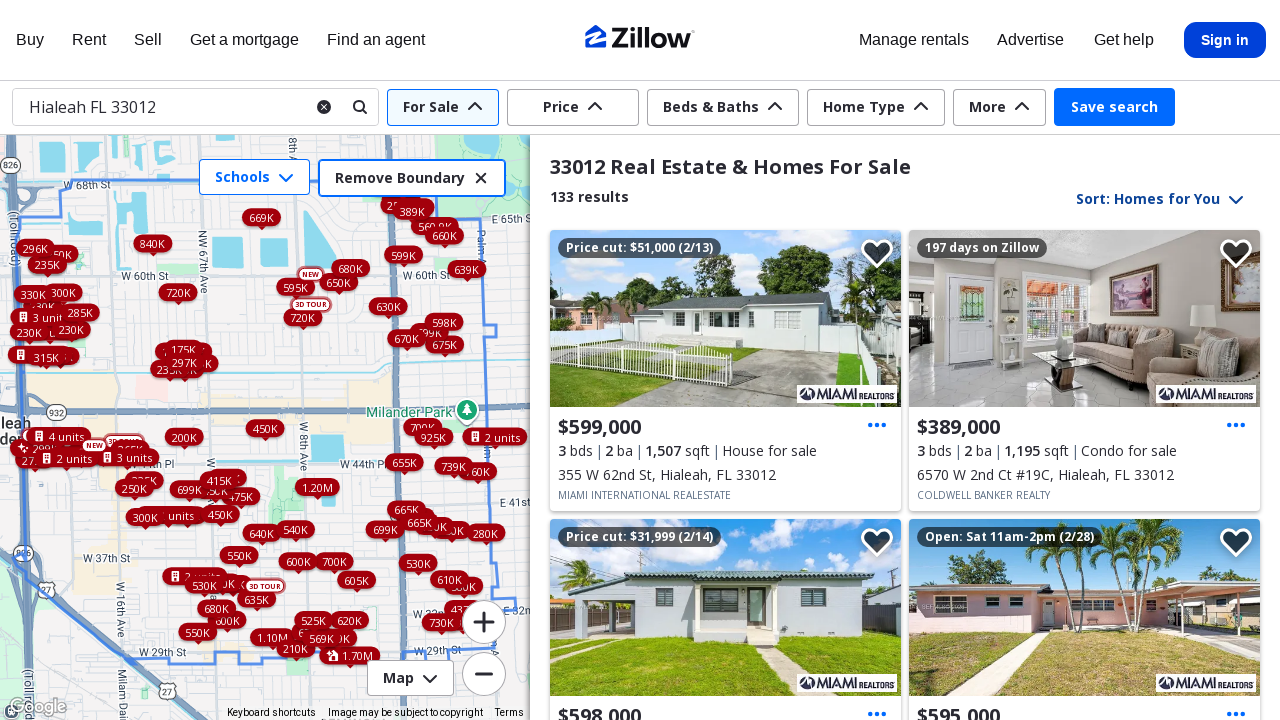

Search results grid loaded successfully
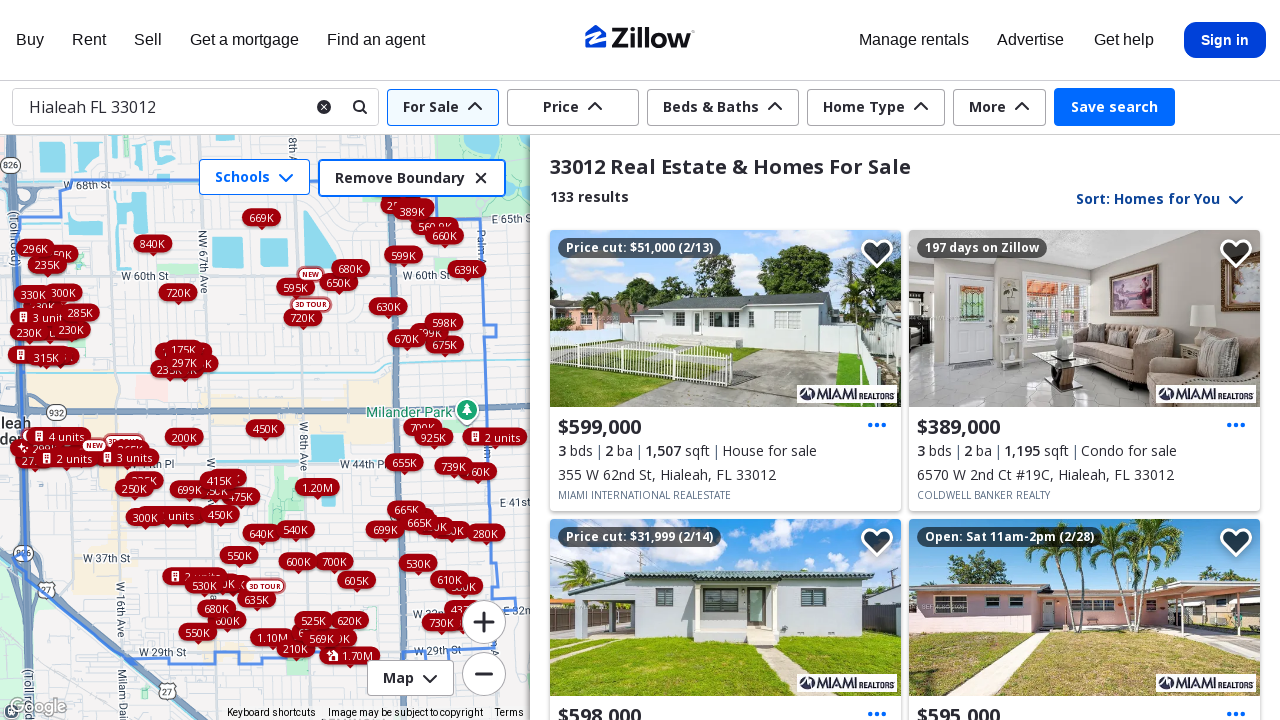

Property listings verified in search results grid
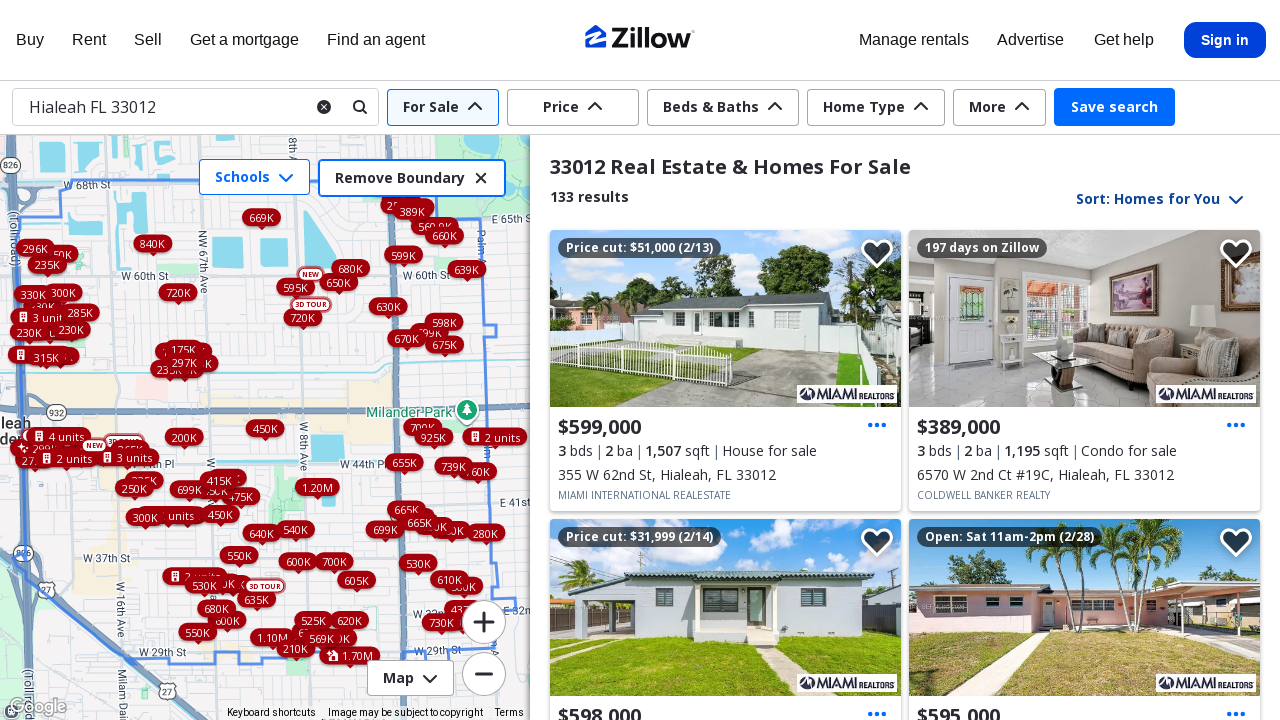

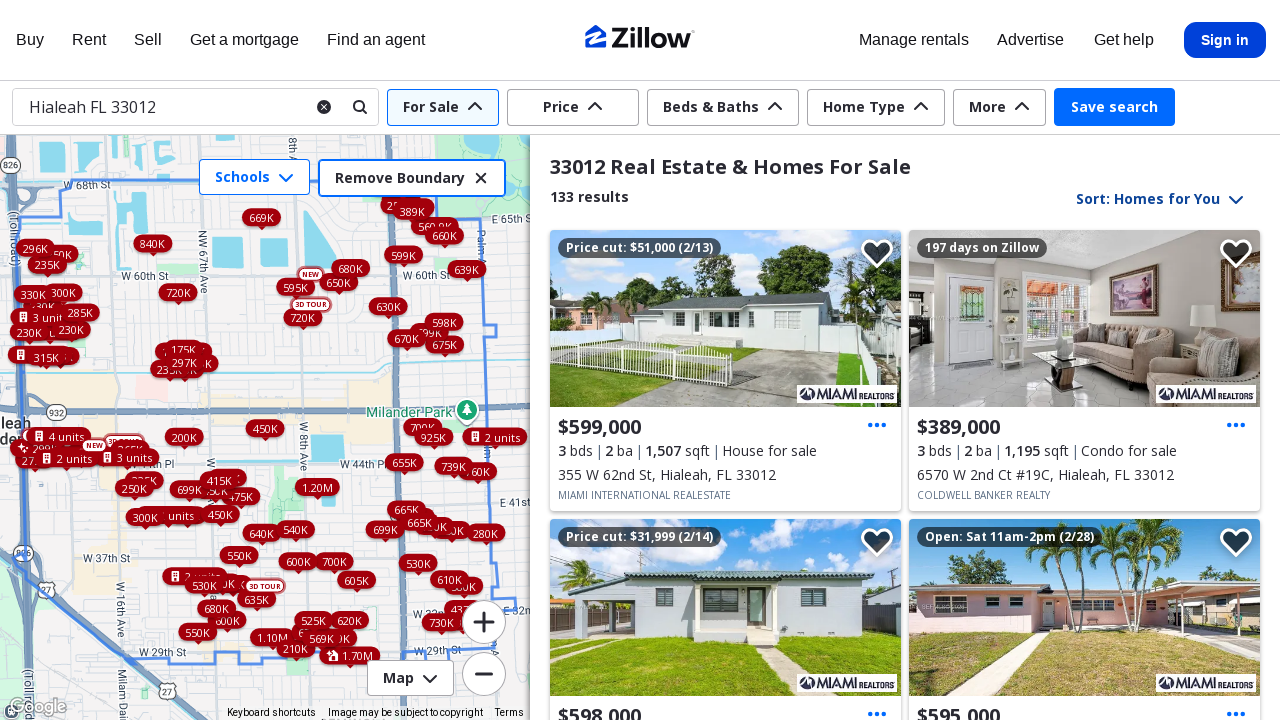